Tests navigation from the collections page to the sign-in page by clicking the sign-in link and verifying the URL

Starting URL: https://courses.ultimateqa.com/collections

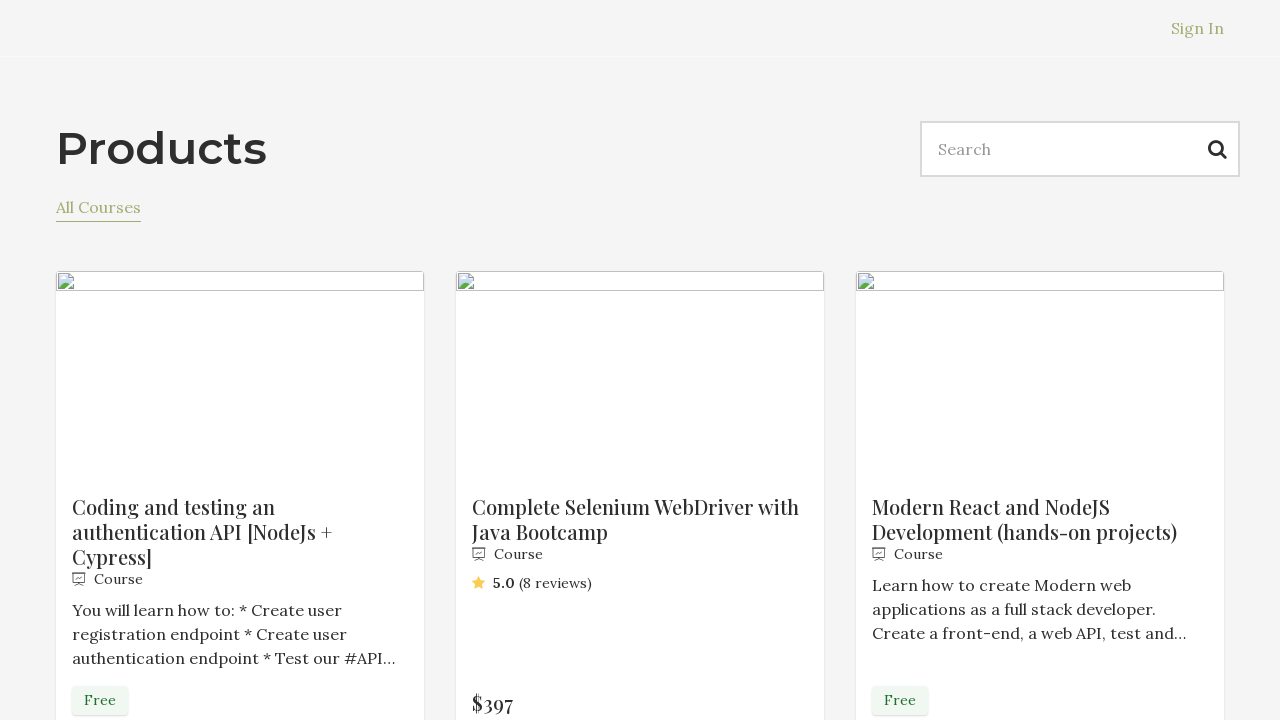

Clicked the sign-in link on the collections page at (1198, 28) on a[href='/users/sign_in']
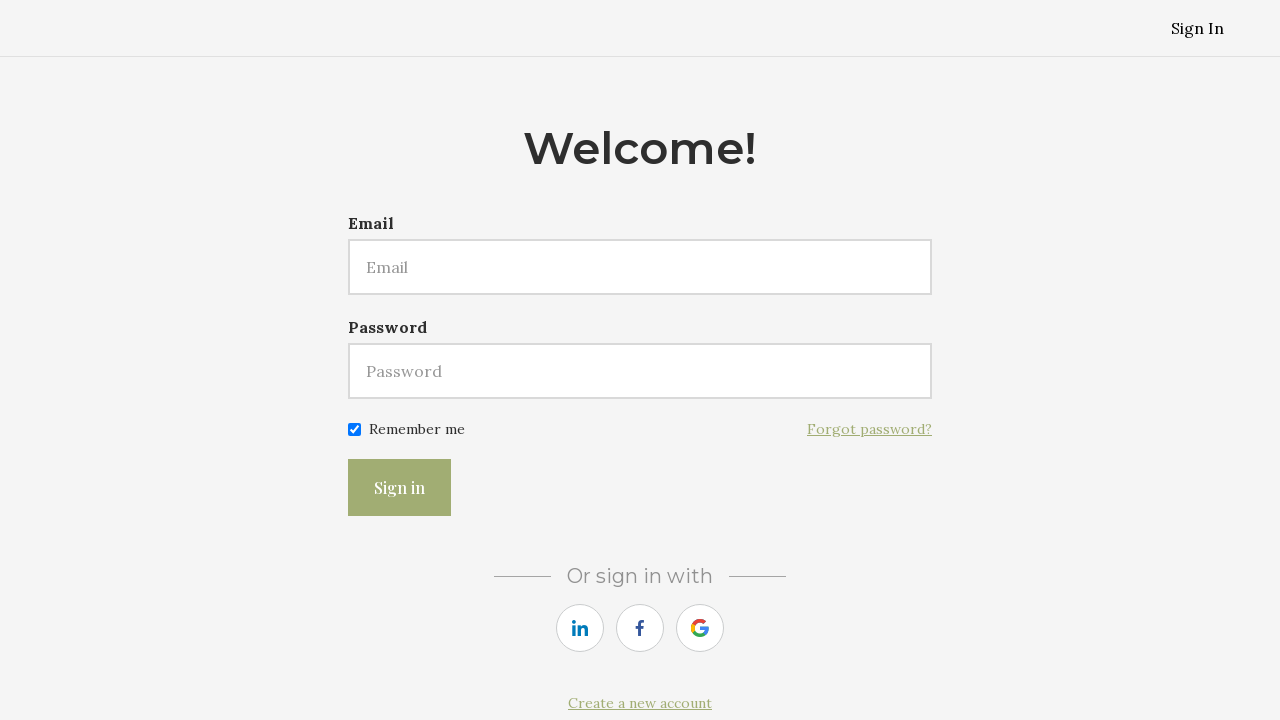

Verified navigation to sign-in page URL
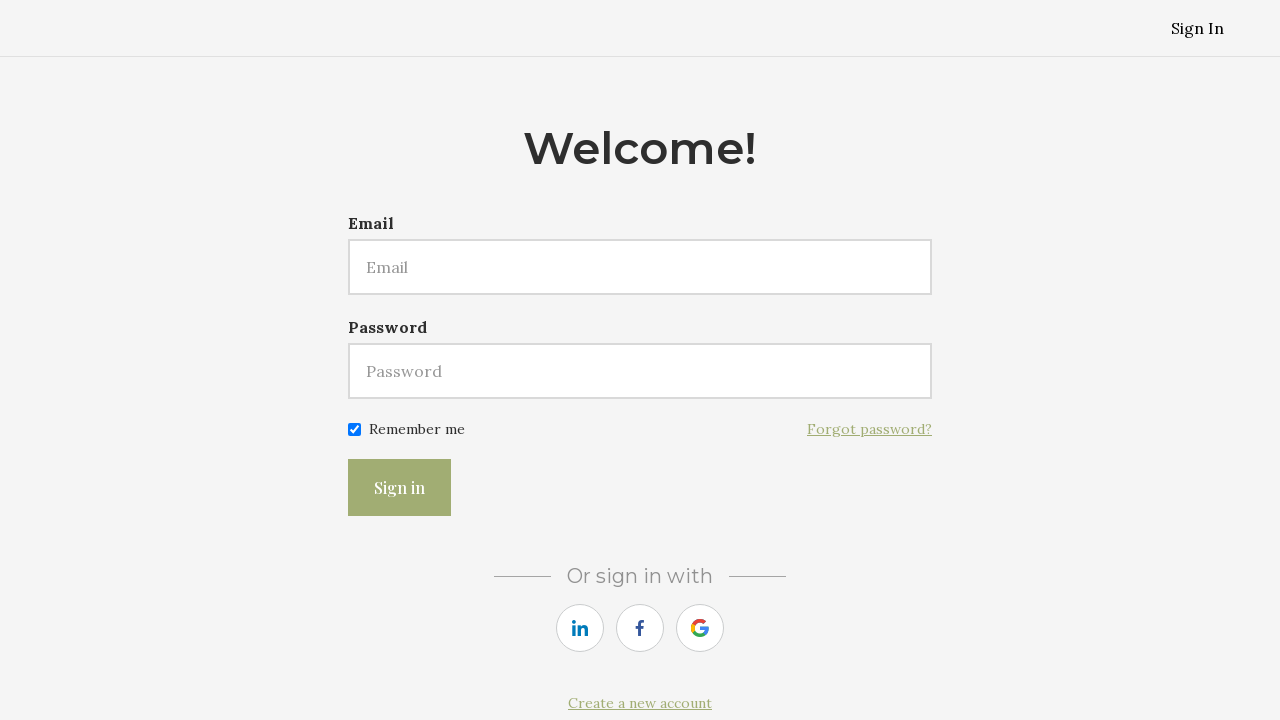

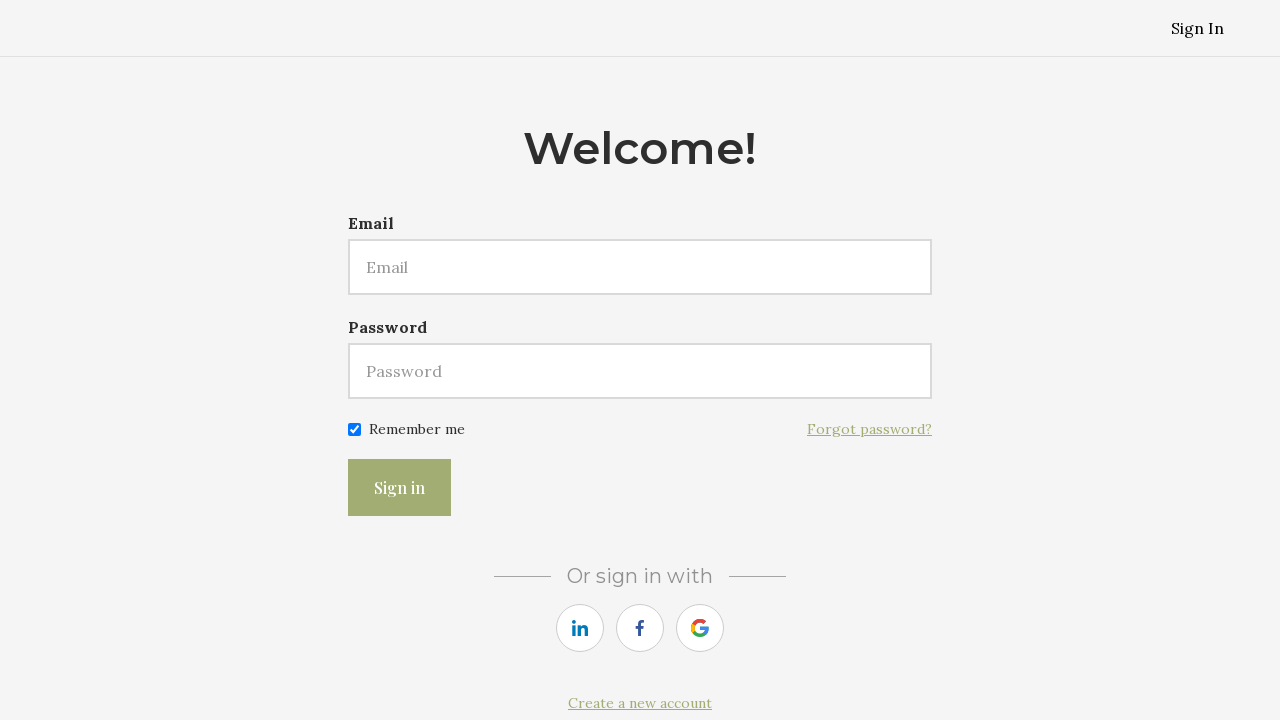